Tests that Clear completed button is hidden when no items are completed

Starting URL: https://demo.playwright.dev/todomvc

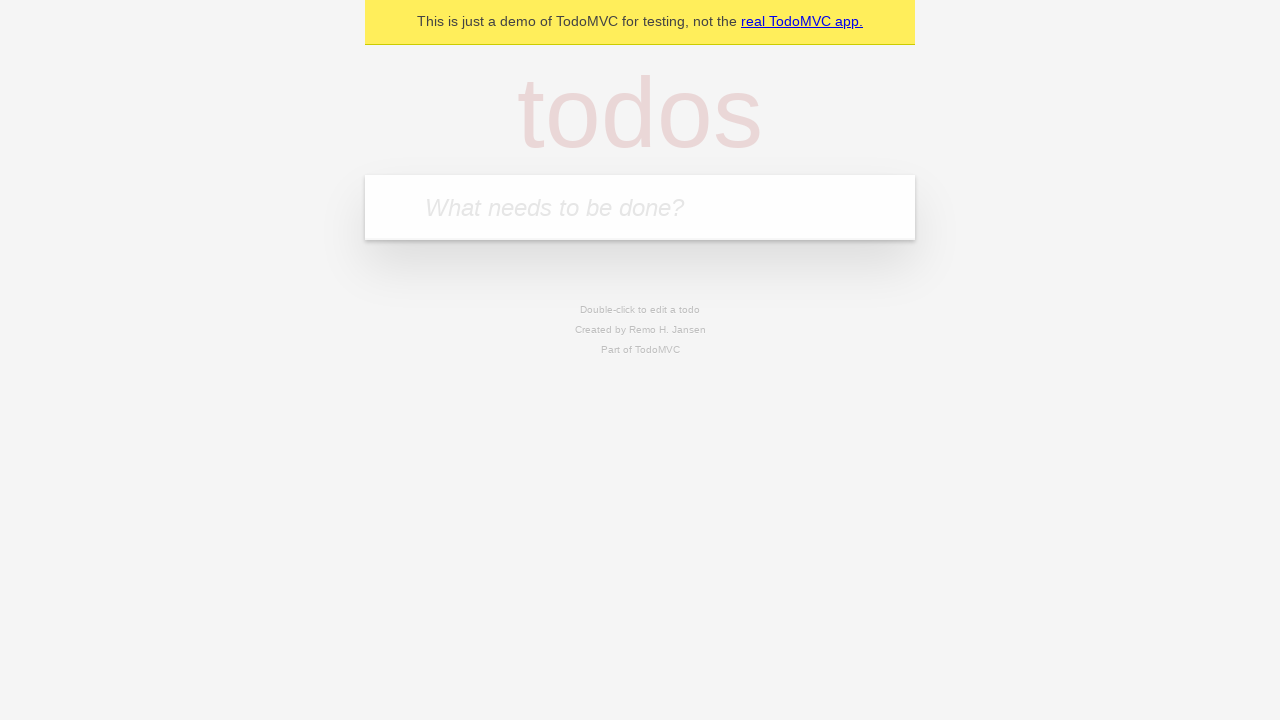

Filled todo input with 'buy some cheese' on internal:attr=[placeholder="What needs to be done?"i]
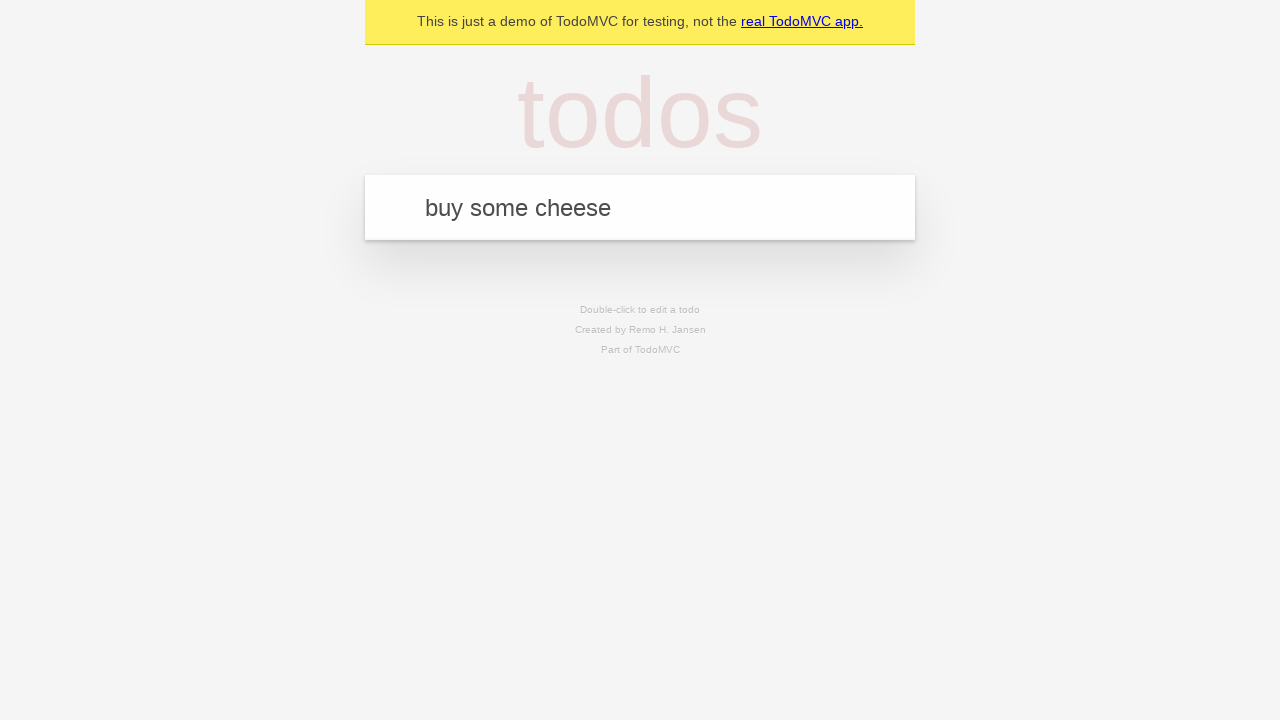

Pressed Enter to create todo 'buy some cheese' on internal:attr=[placeholder="What needs to be done?"i]
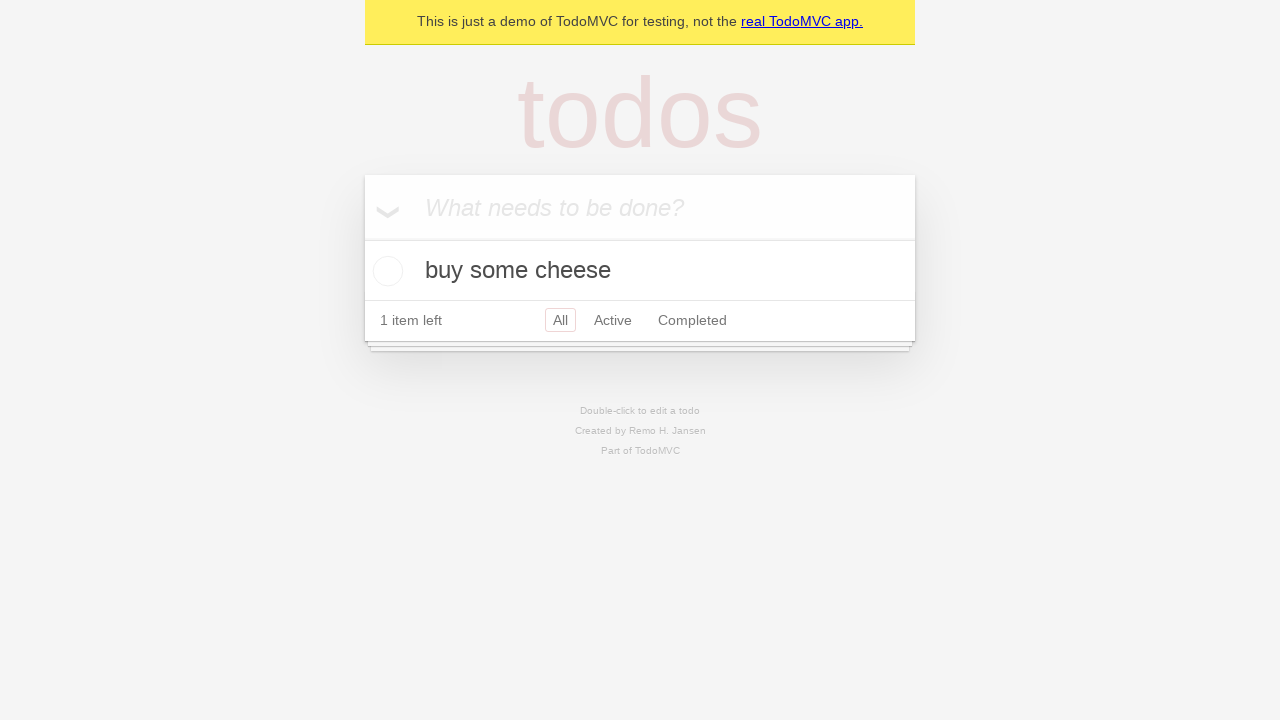

Filled todo input with 'feed the cat' on internal:attr=[placeholder="What needs to be done?"i]
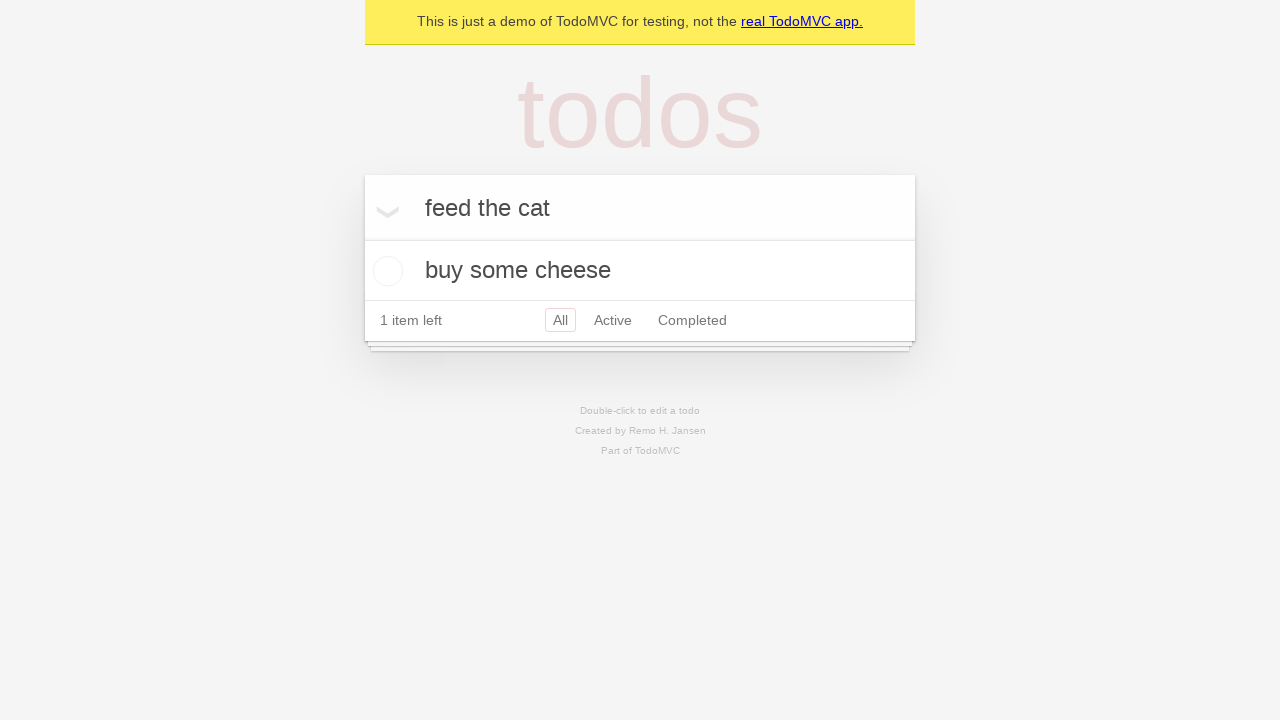

Pressed Enter to create todo 'feed the cat' on internal:attr=[placeholder="What needs to be done?"i]
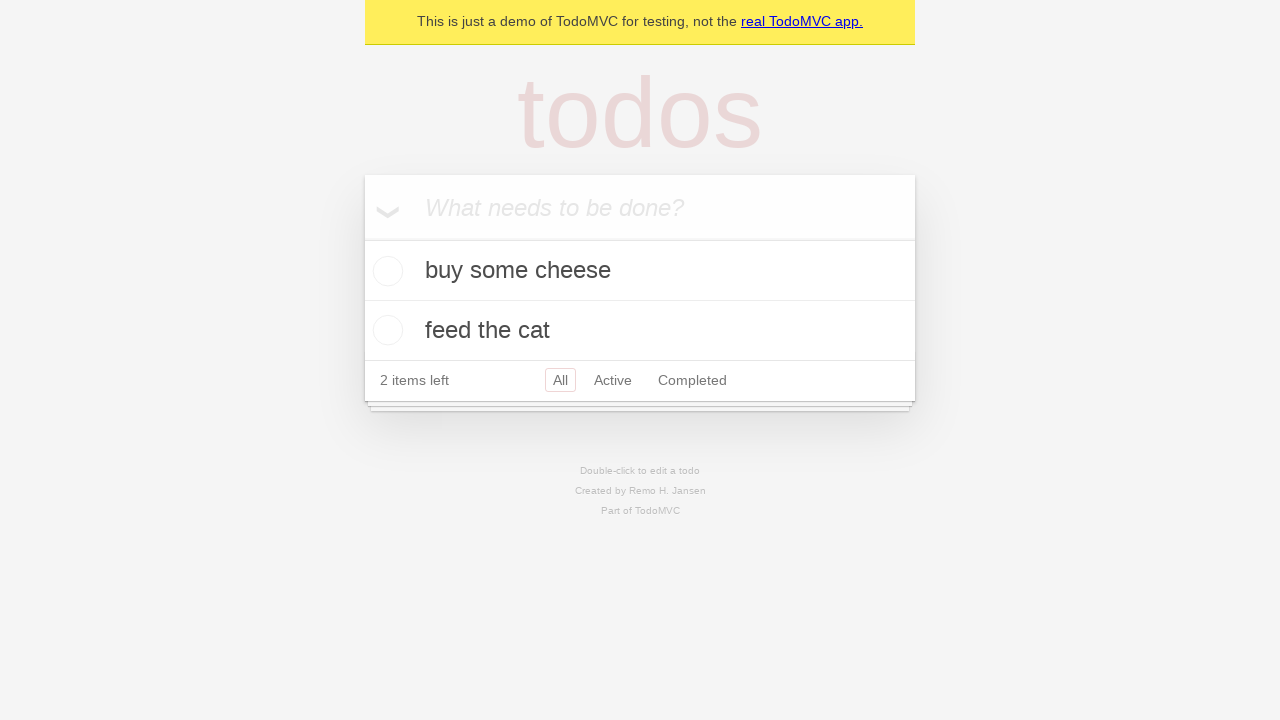

Filled todo input with 'book a doctors appointment' on internal:attr=[placeholder="What needs to be done?"i]
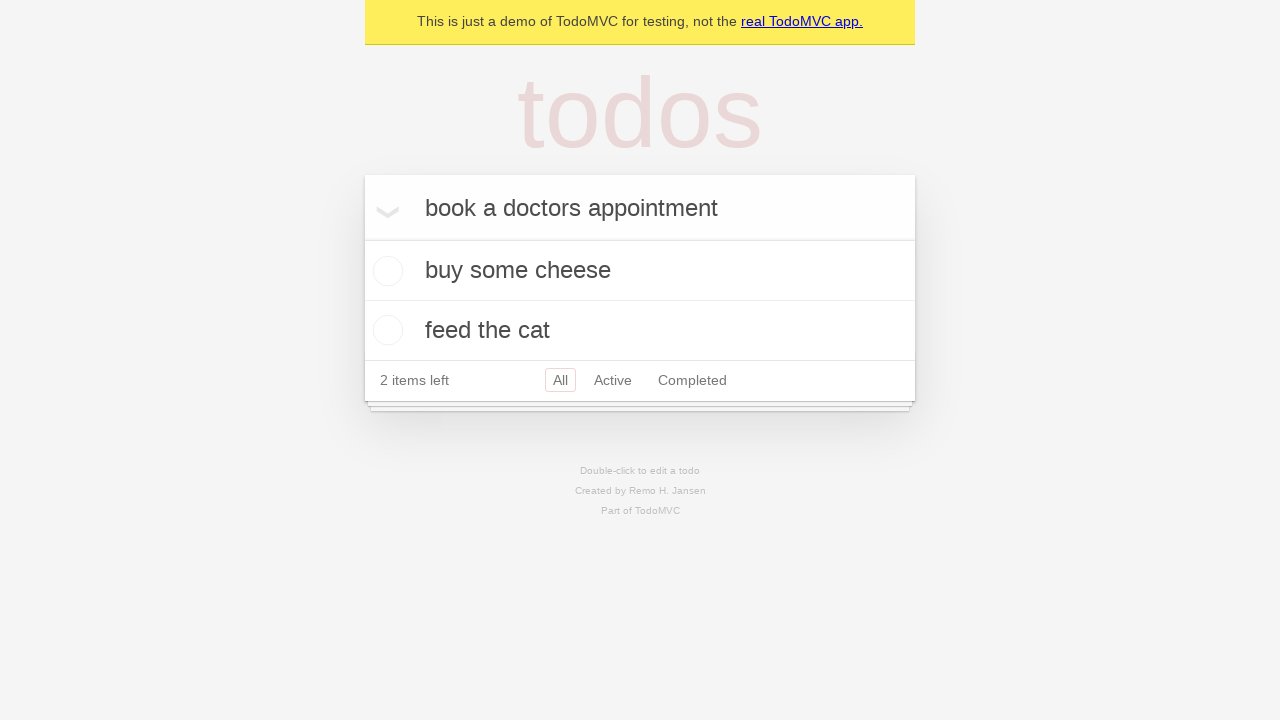

Pressed Enter to create todo 'book a doctors appointment' on internal:attr=[placeholder="What needs to be done?"i]
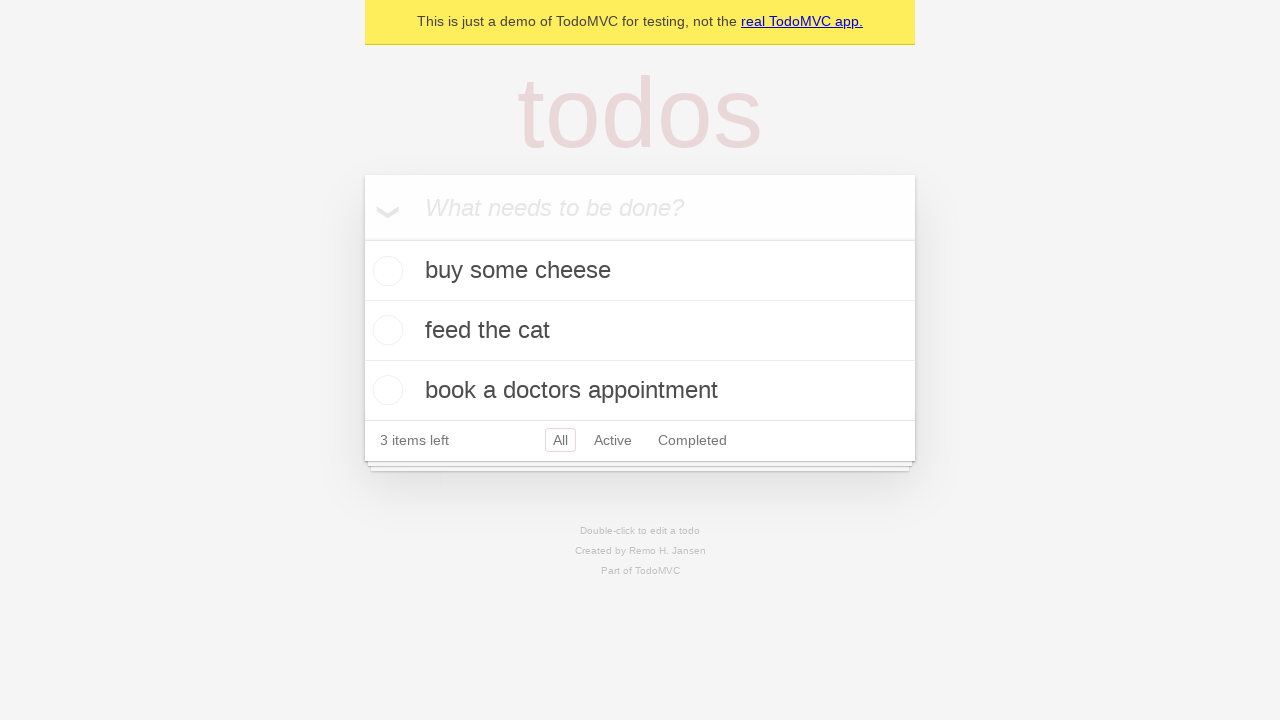

Checked the first todo item as completed at (385, 271) on .todo-list li .toggle >> nth=0
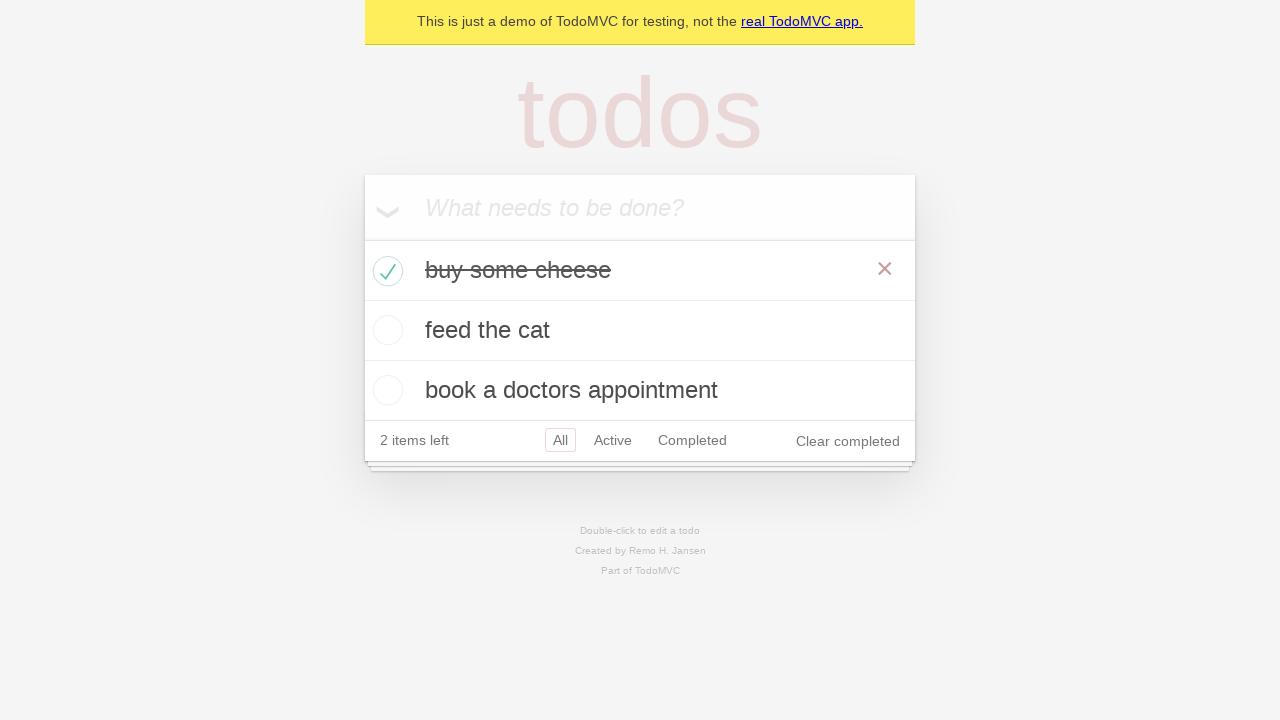

Clicked Clear completed button to remove completed items at (848, 441) on internal:role=button[name="Clear completed"i]
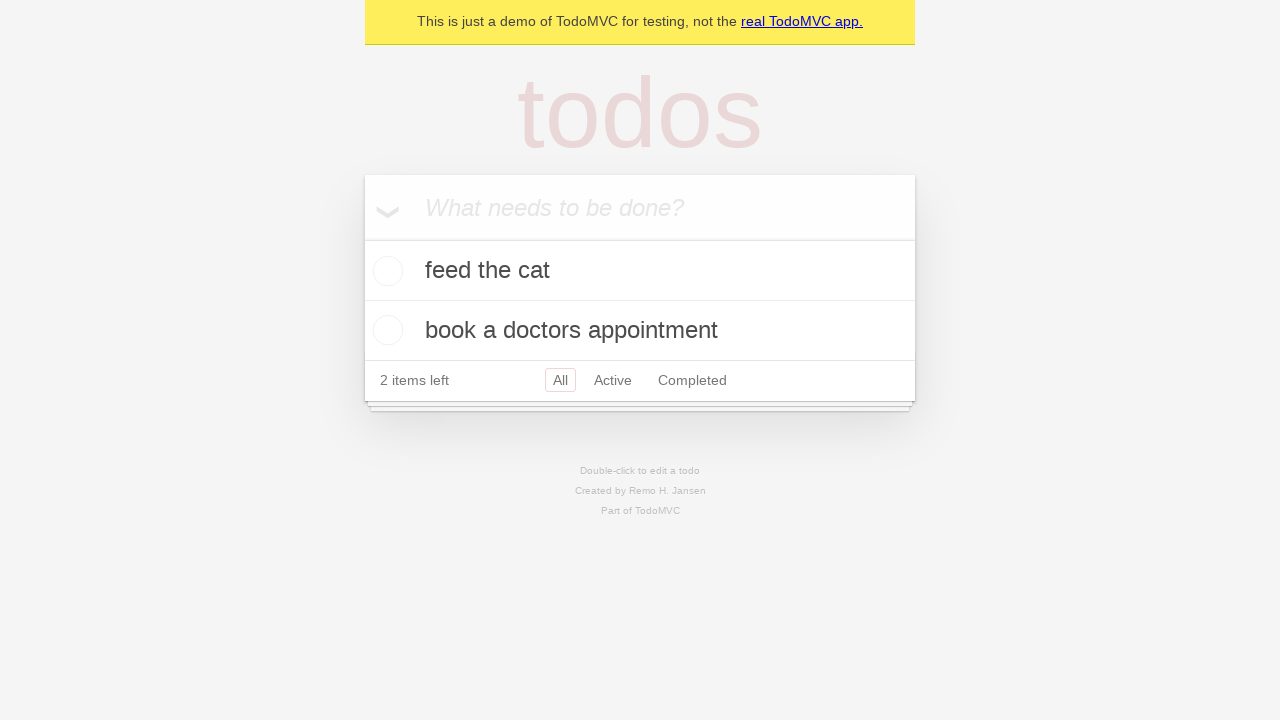

Clear completed button became hidden as expected - no more completed items
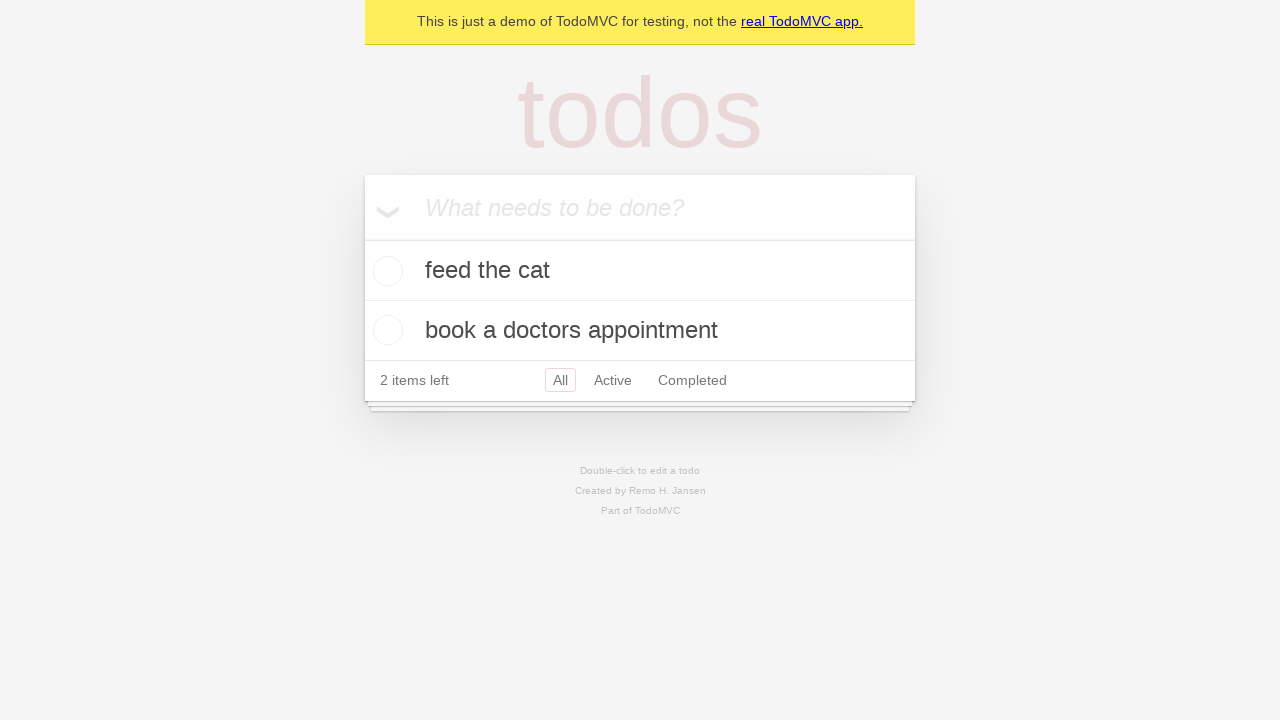

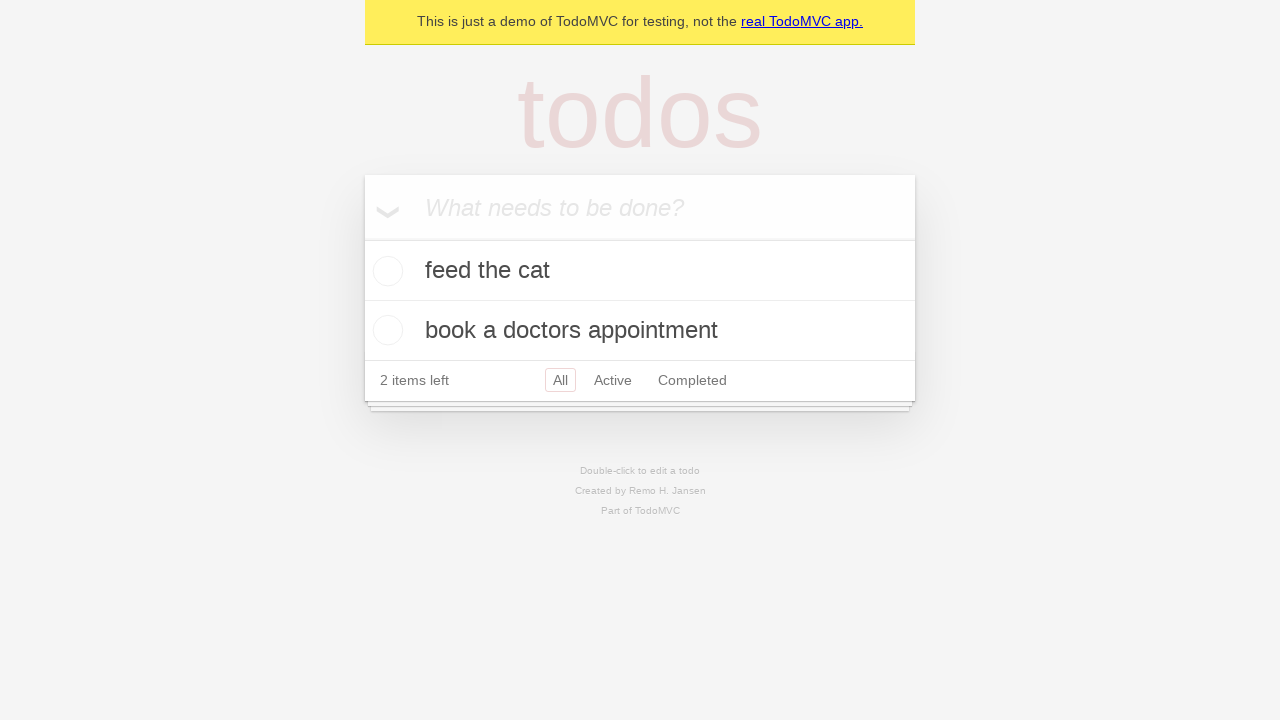